Tests adding a product (Pista) to cart by clicking the increment button and then the ADD TO CART button

Starting URL: https://rahulshettyacademy.com/seleniumPractise/

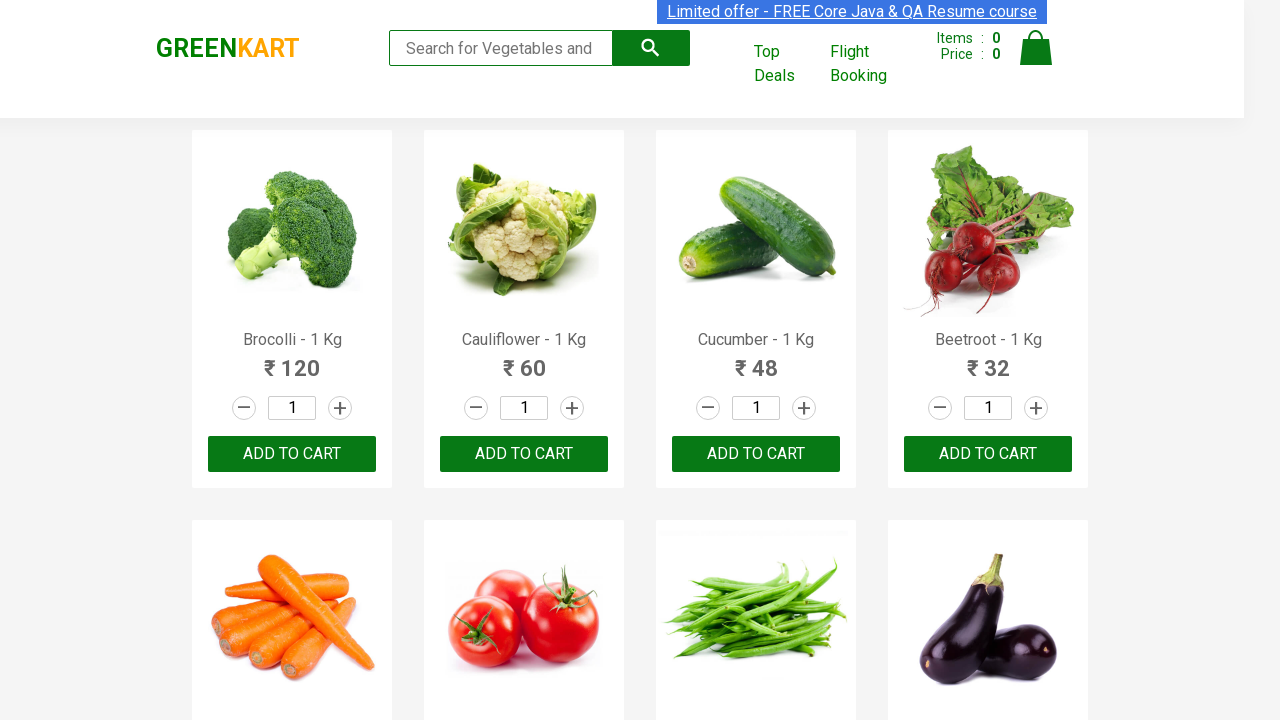

Clicked increment button to increase Pista quantity at (804, 360) on xpath=//h4[contains(.,'Pista')]//following-sibling::div/a[.='+']
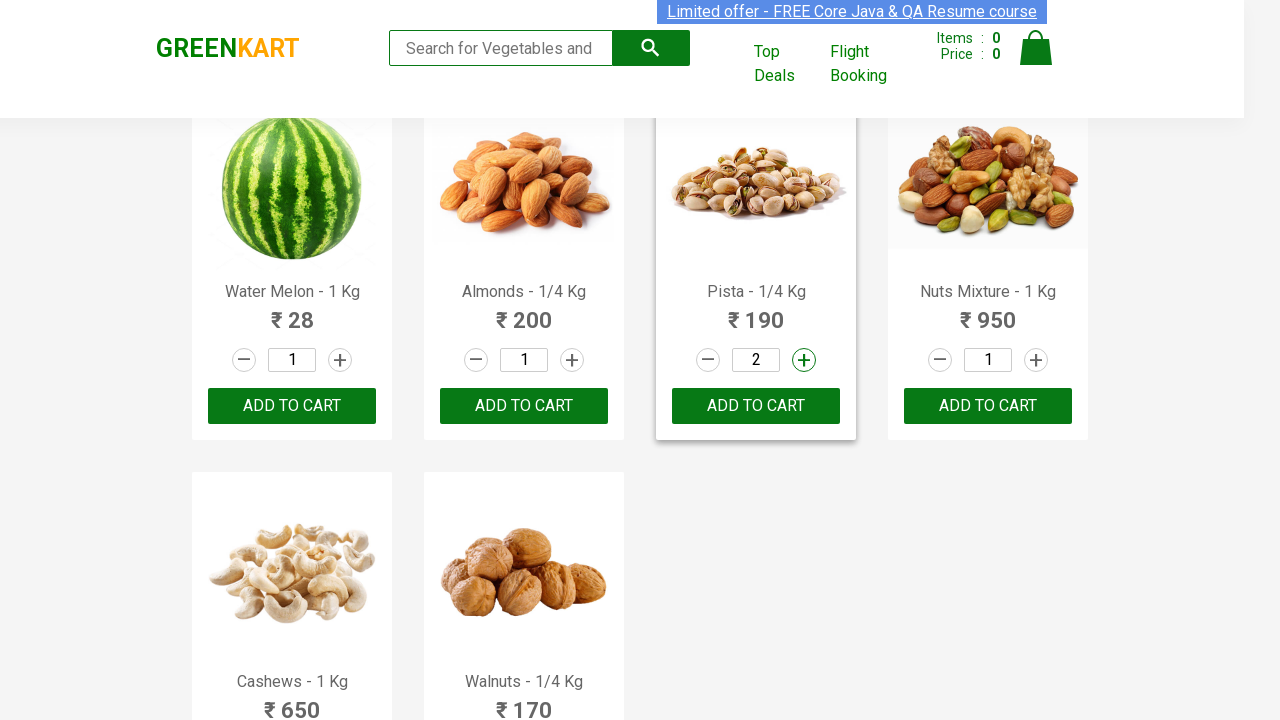

Clicked ADD TO CART button for Pista product at (756, 406) on xpath=//h4[contains(.,'Pista')]//following-sibling::div/button[.='ADD TO CART']
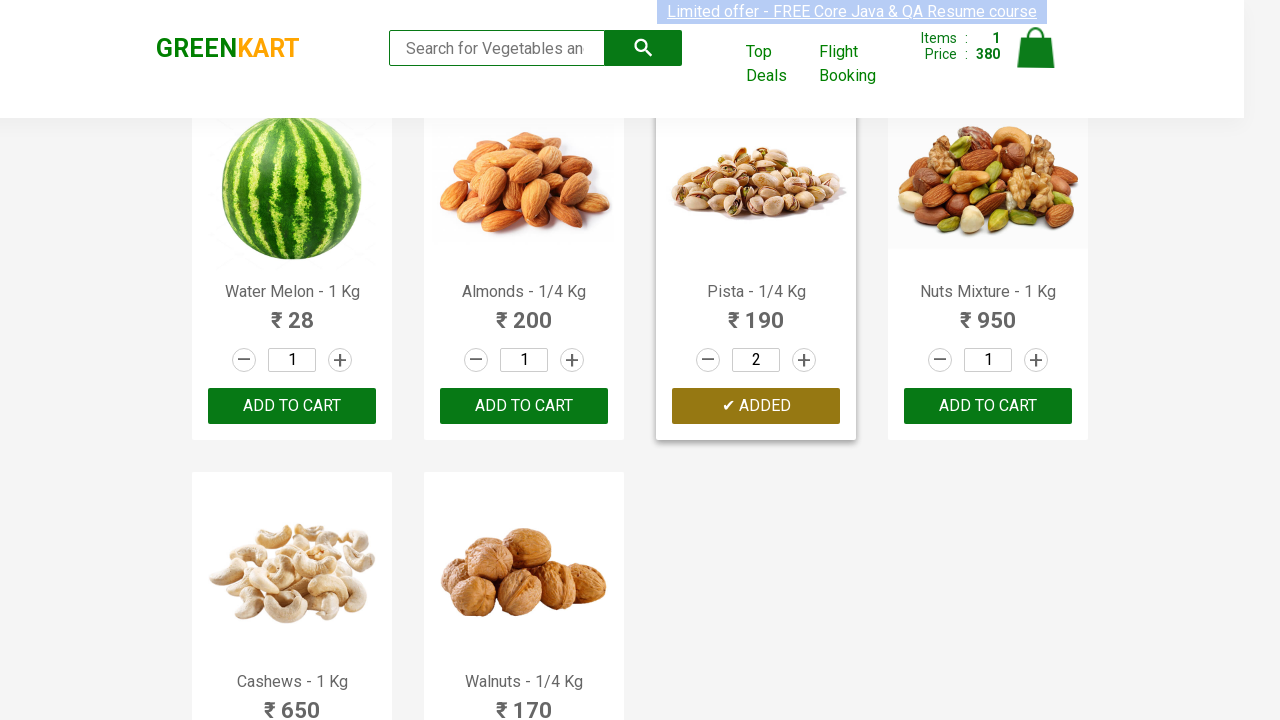

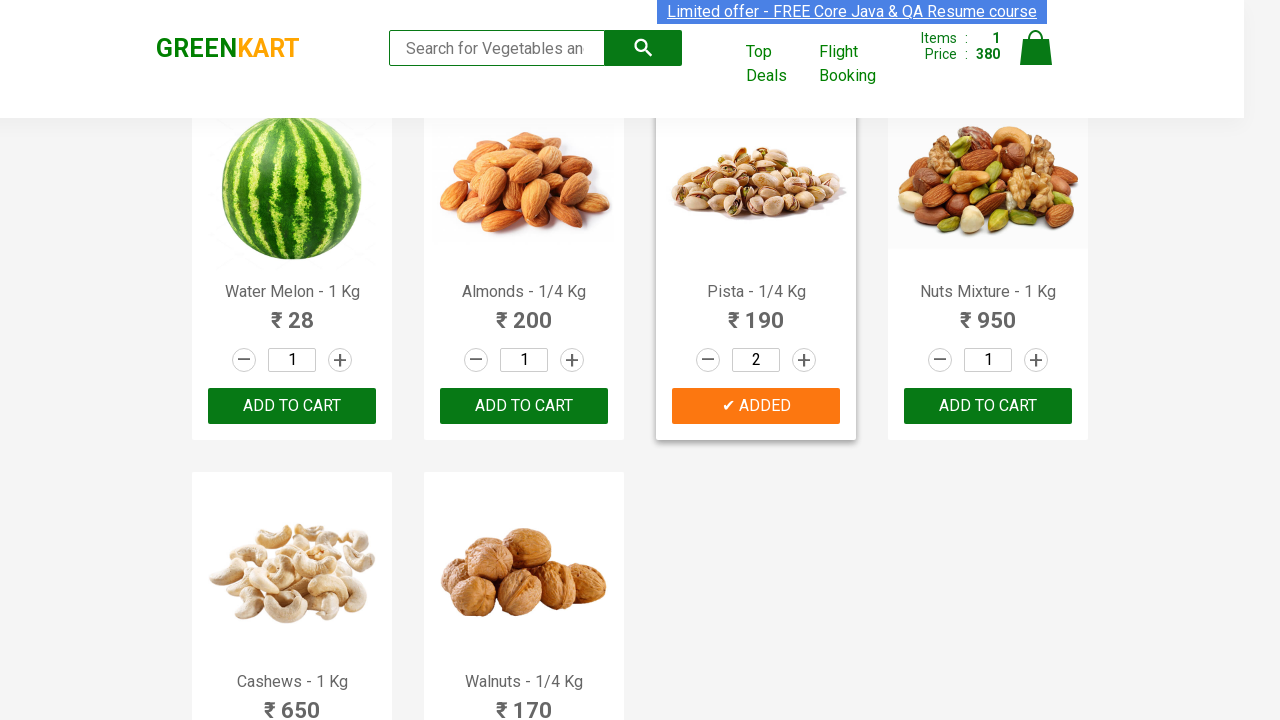